Tests page scrolling functionality by scrolling down the page using PAGE_DOWN and ARROW_DOWN keys, then scrolling back up using PAGE_UP and ARROW_UP keys

Starting URL: https://techproeducation.com

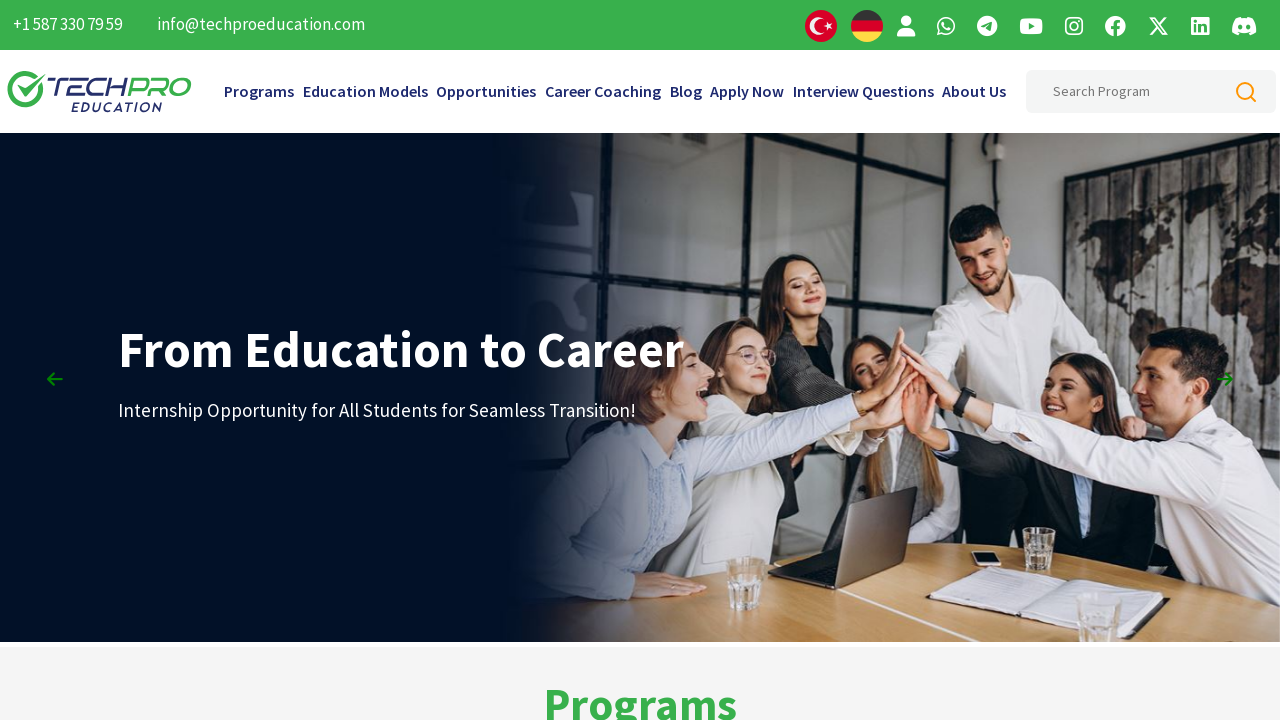

Pressed PAGE_DOWN key to scroll down page (1/3)
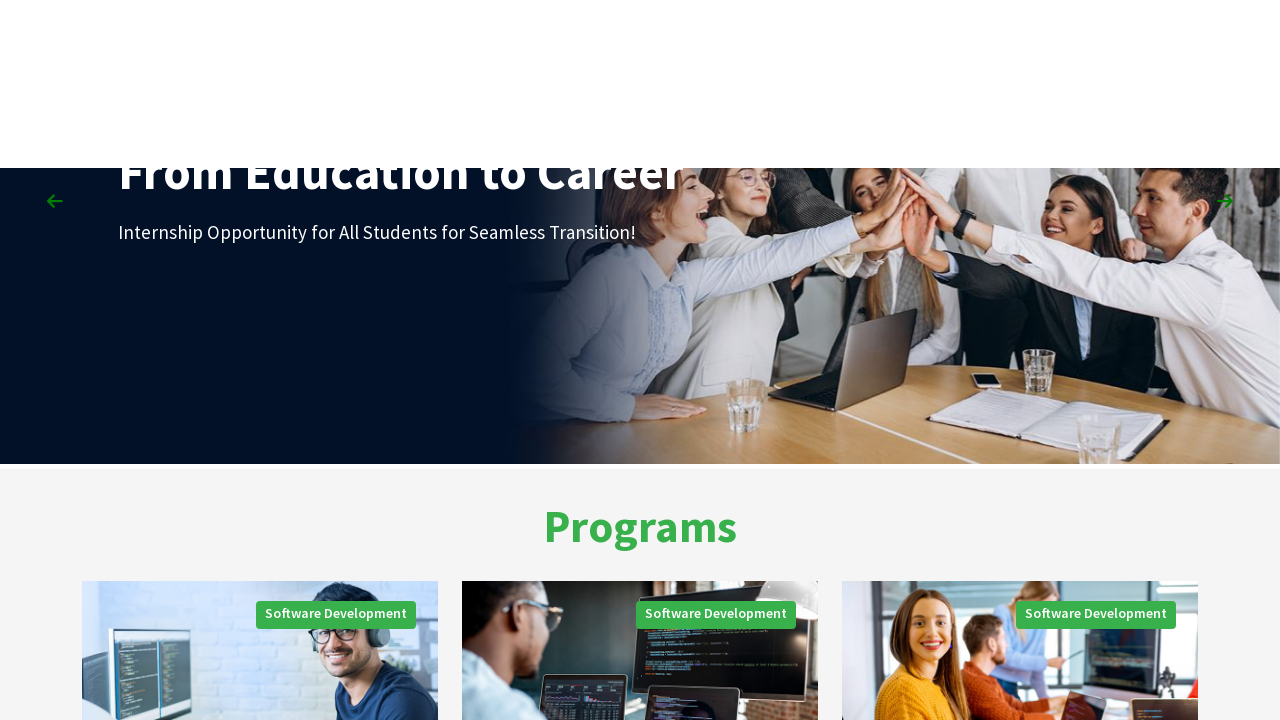

Pressed PAGE_DOWN key to scroll down page (2/3)
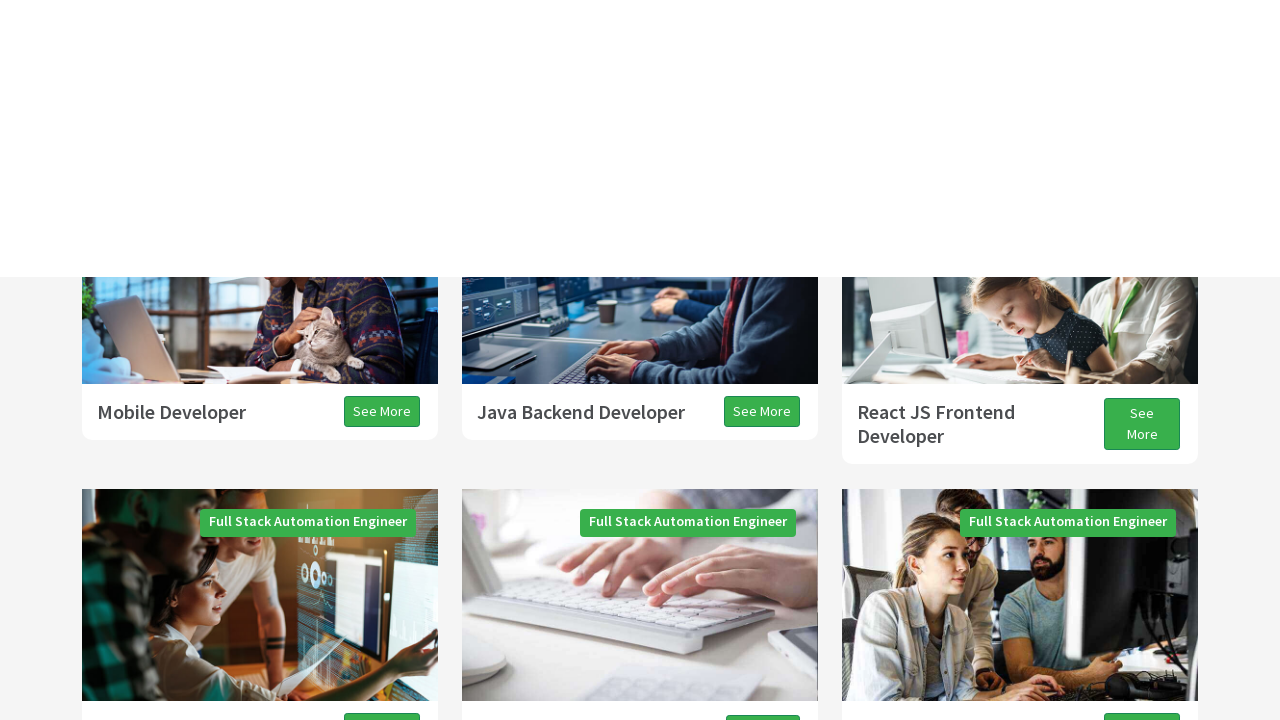

Pressed PAGE_DOWN key to scroll down page (3/3)
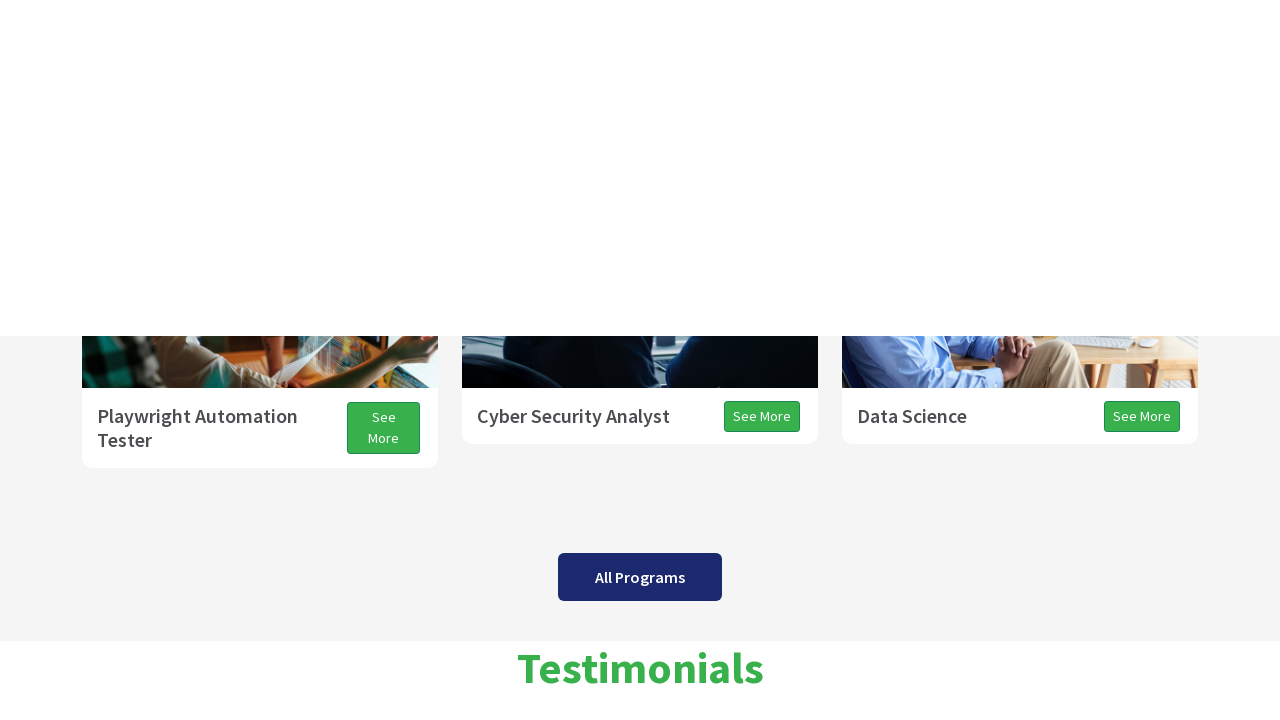

Pressed ARROW_DOWN key for small scroll down
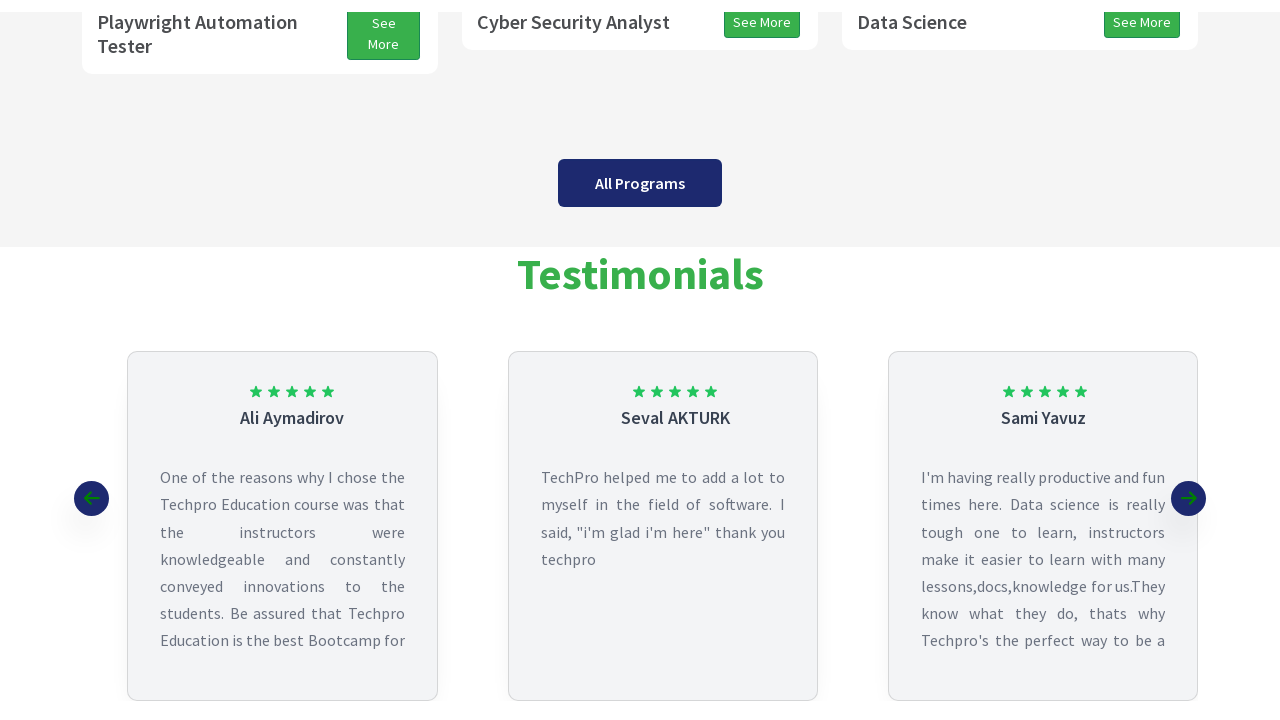

Pressed PAGE_UP key to scroll back up page
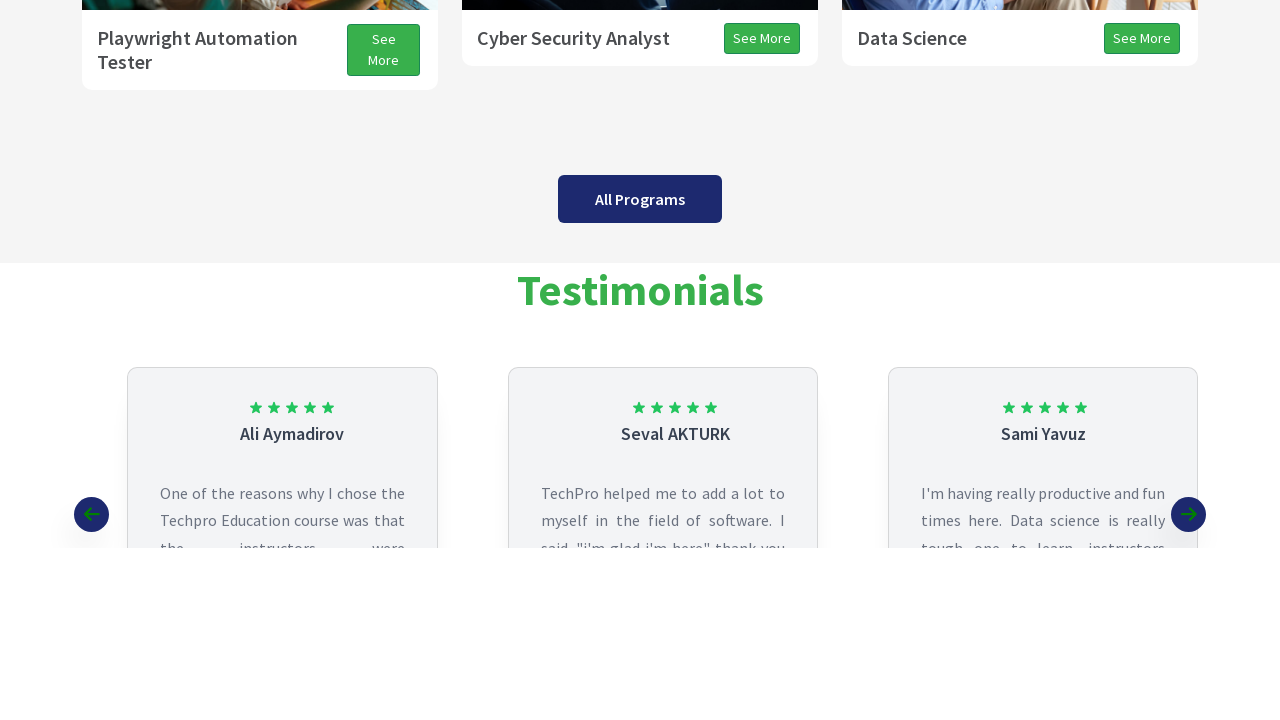

Pressed ARROW_UP key for small scroll up
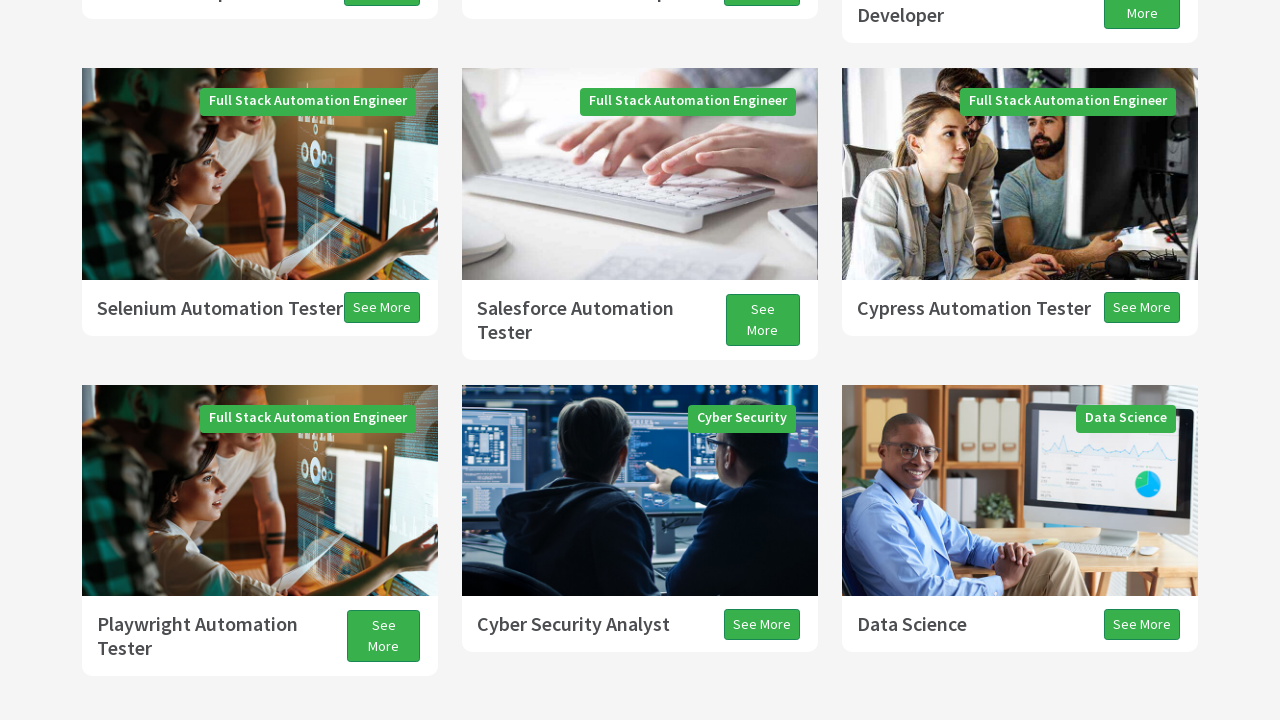

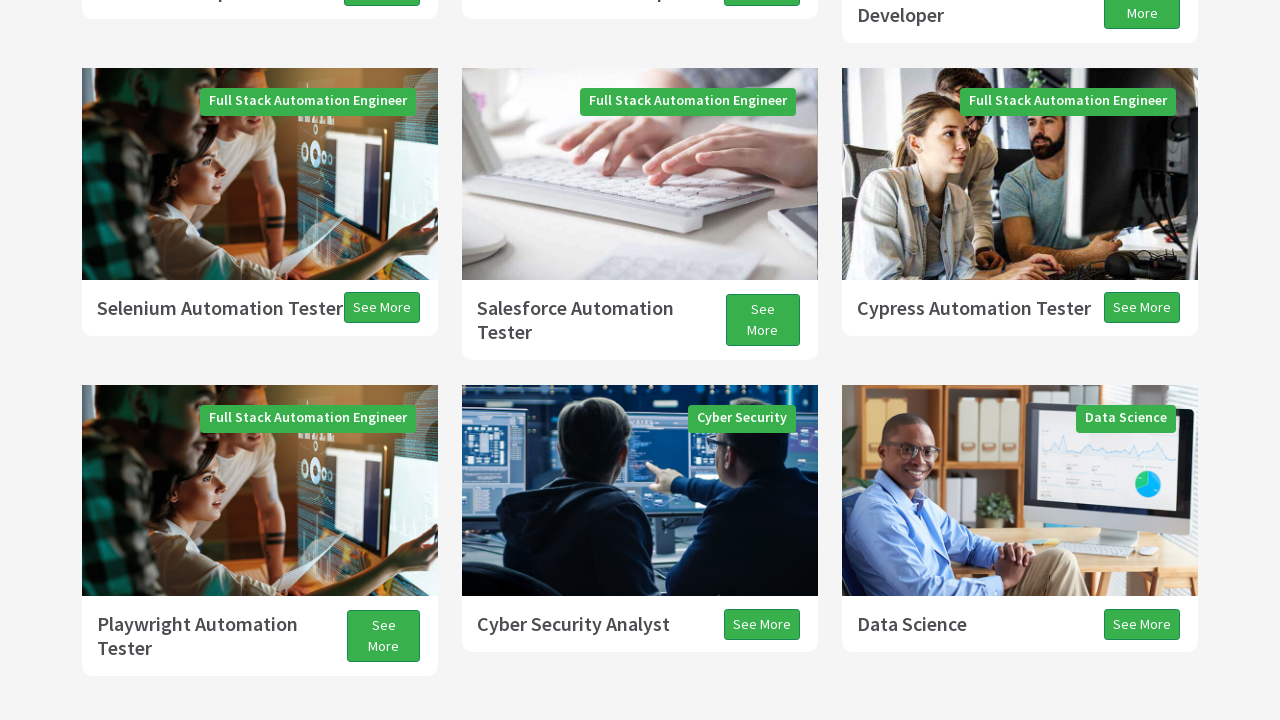